Tests adding multiple items to cart, applying a promo code, and proceeding through checkout on an e-commerce site

Starting URL: https://rahulshettyacademy.com/seleniumPractise

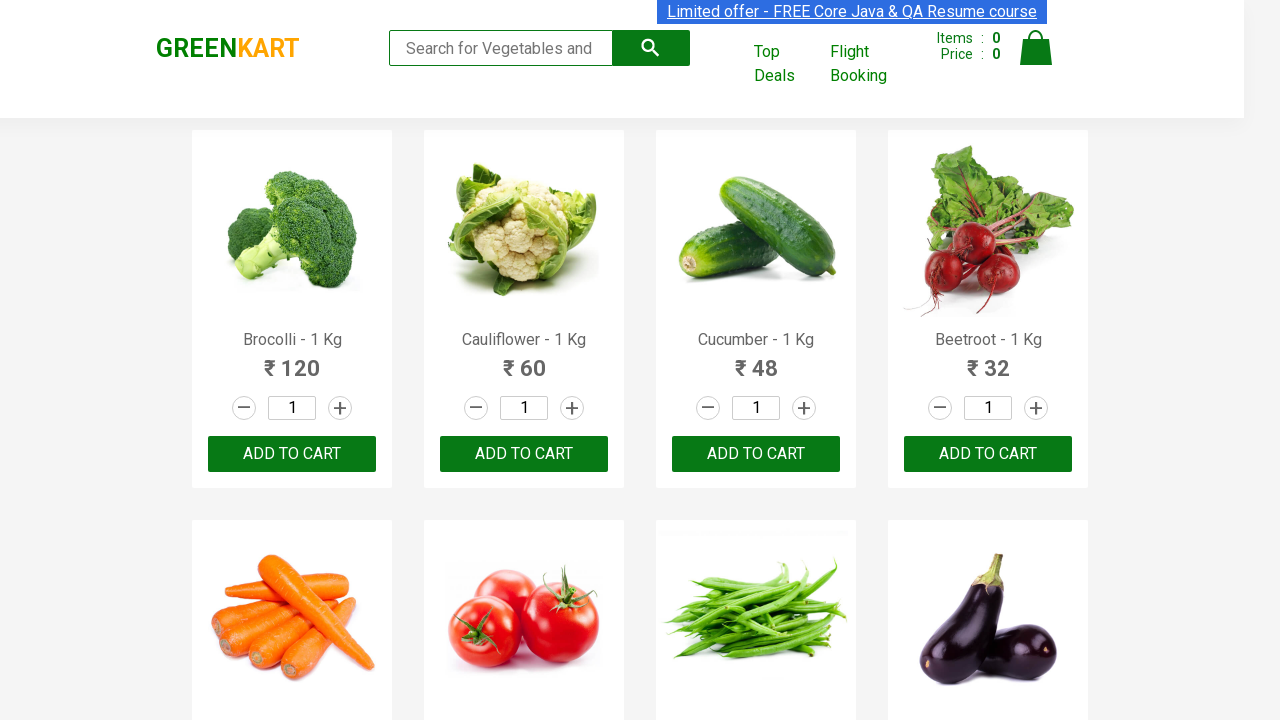

Retrieved all product names from the page
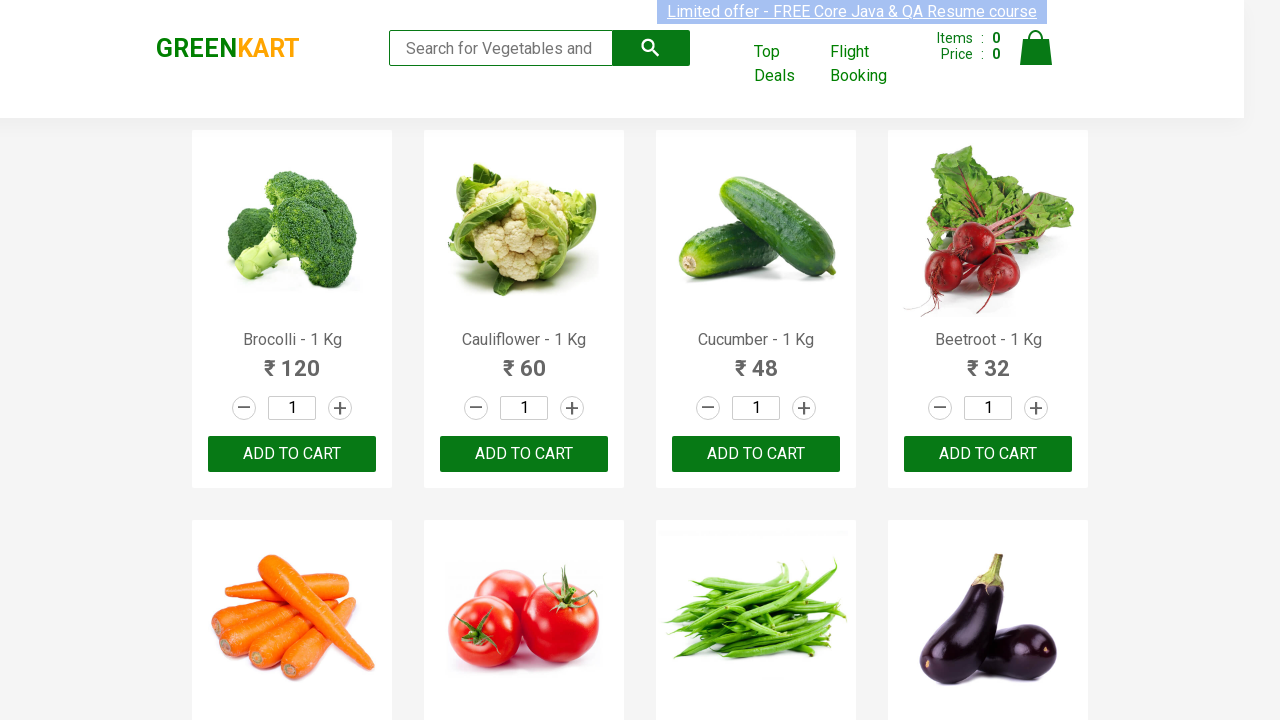

Retrieved text content from product at index 0
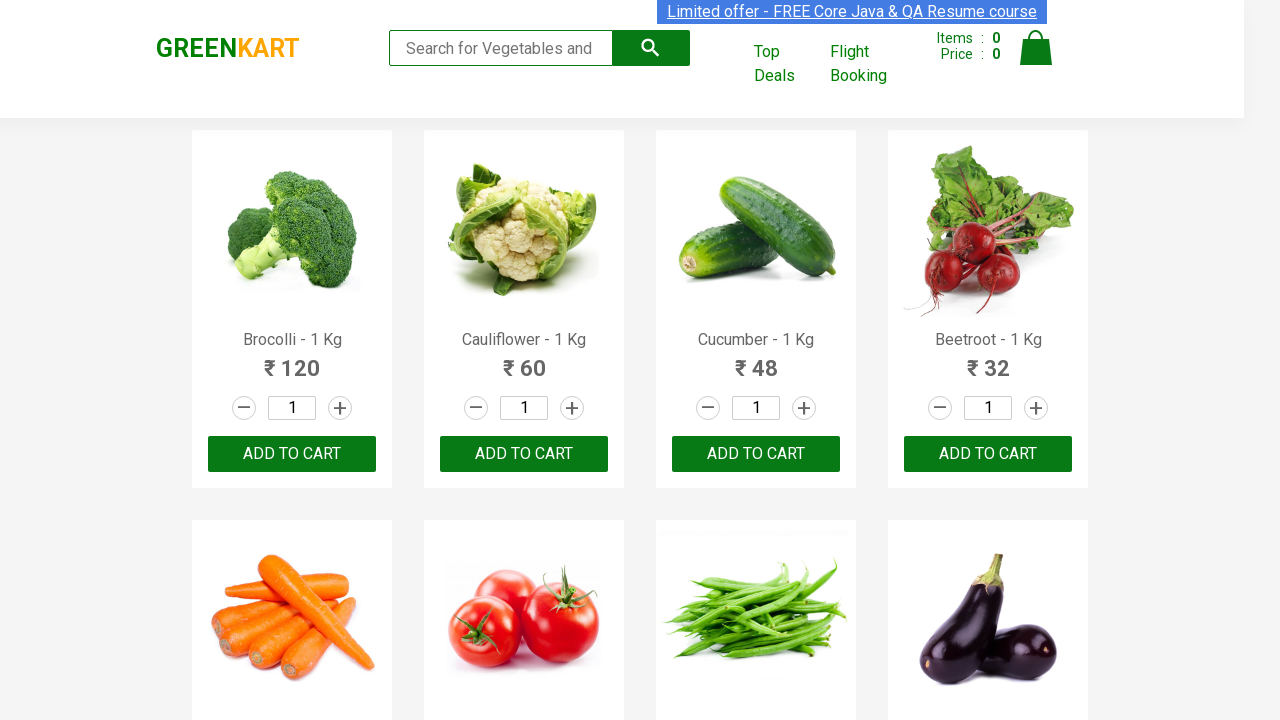

Retrieved text content from product at index 1
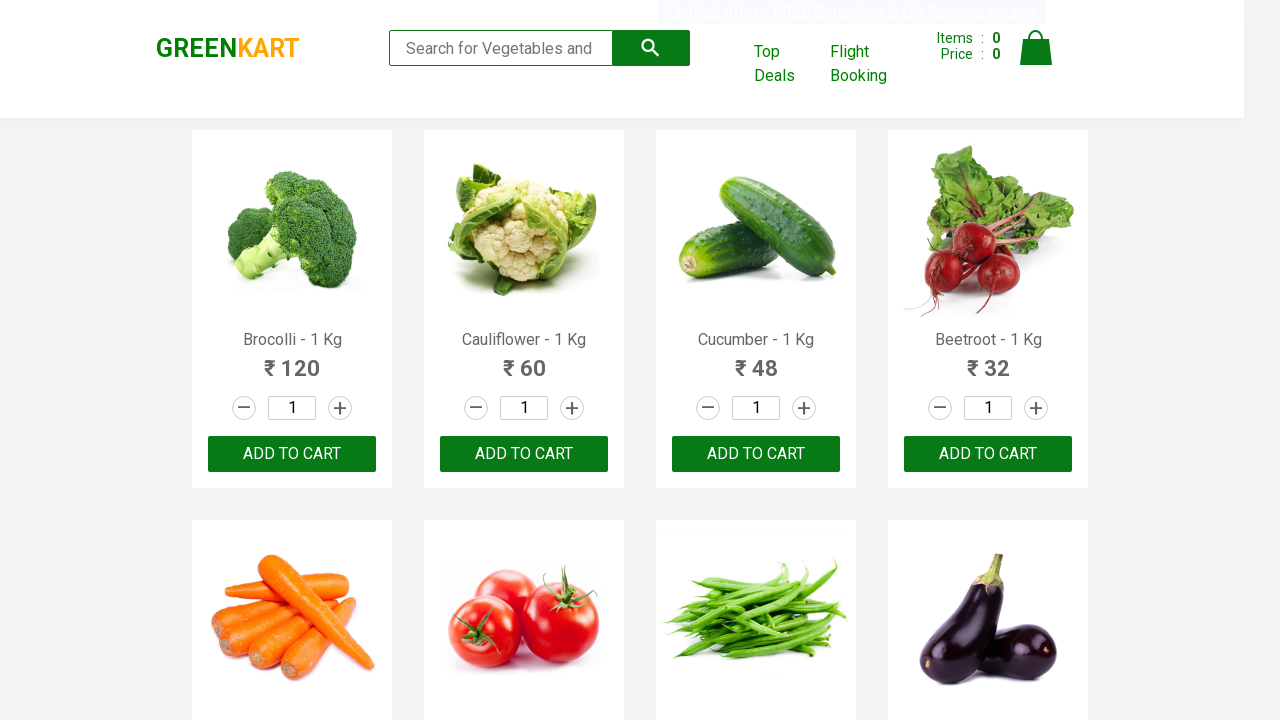

Retrieved text content from product at index 2
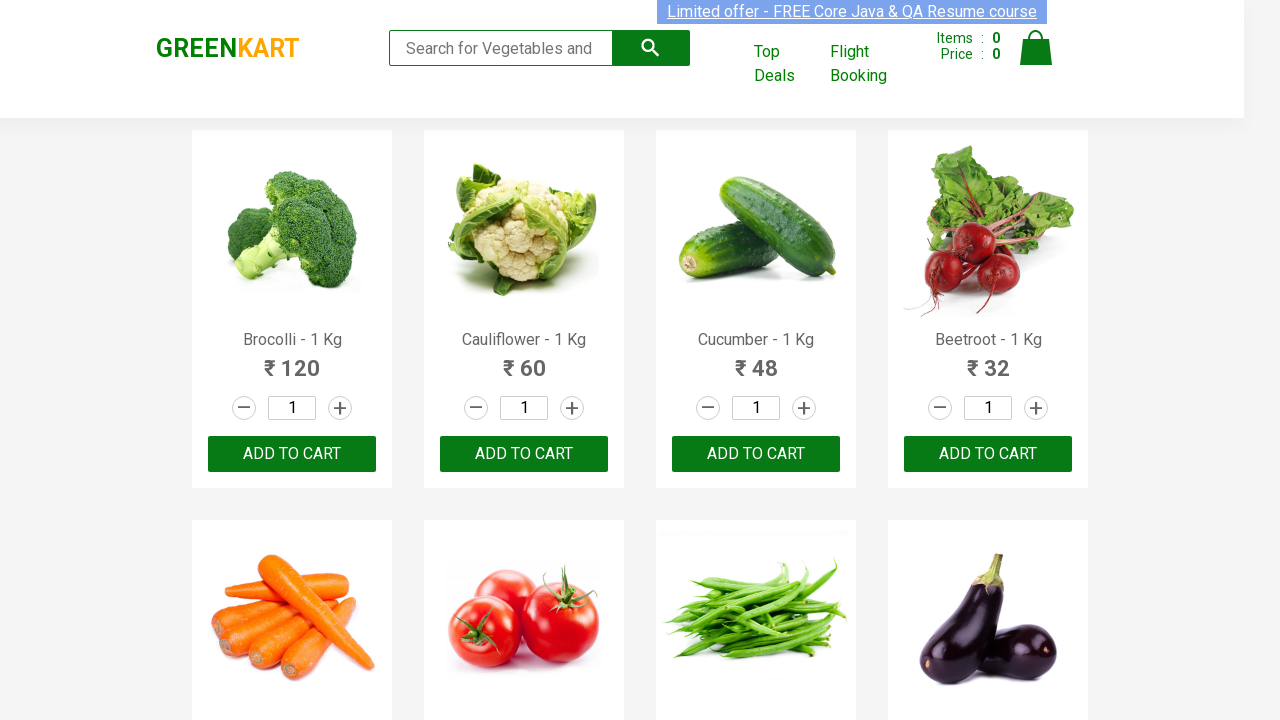

Retrieved text content from product at index 3
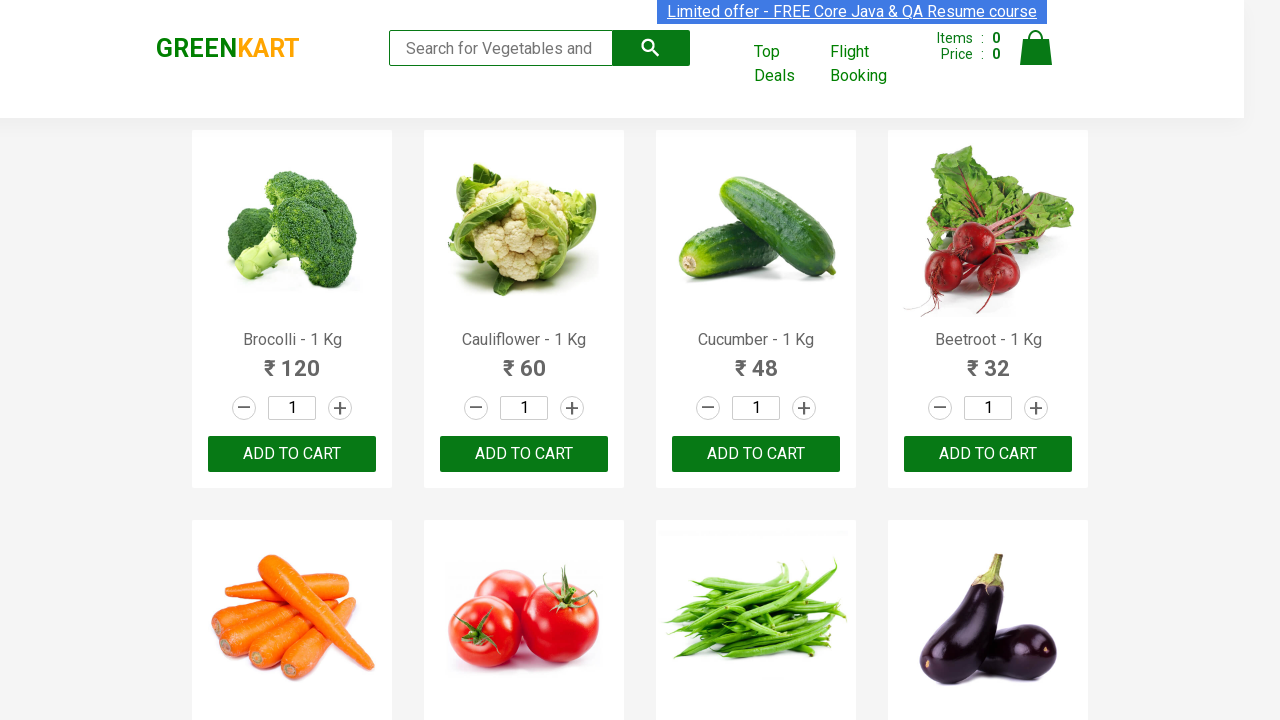

Clicked 'Add to Cart' button for Beetroot at (988, 454) on div.product-action button[type='button'] >> nth=3
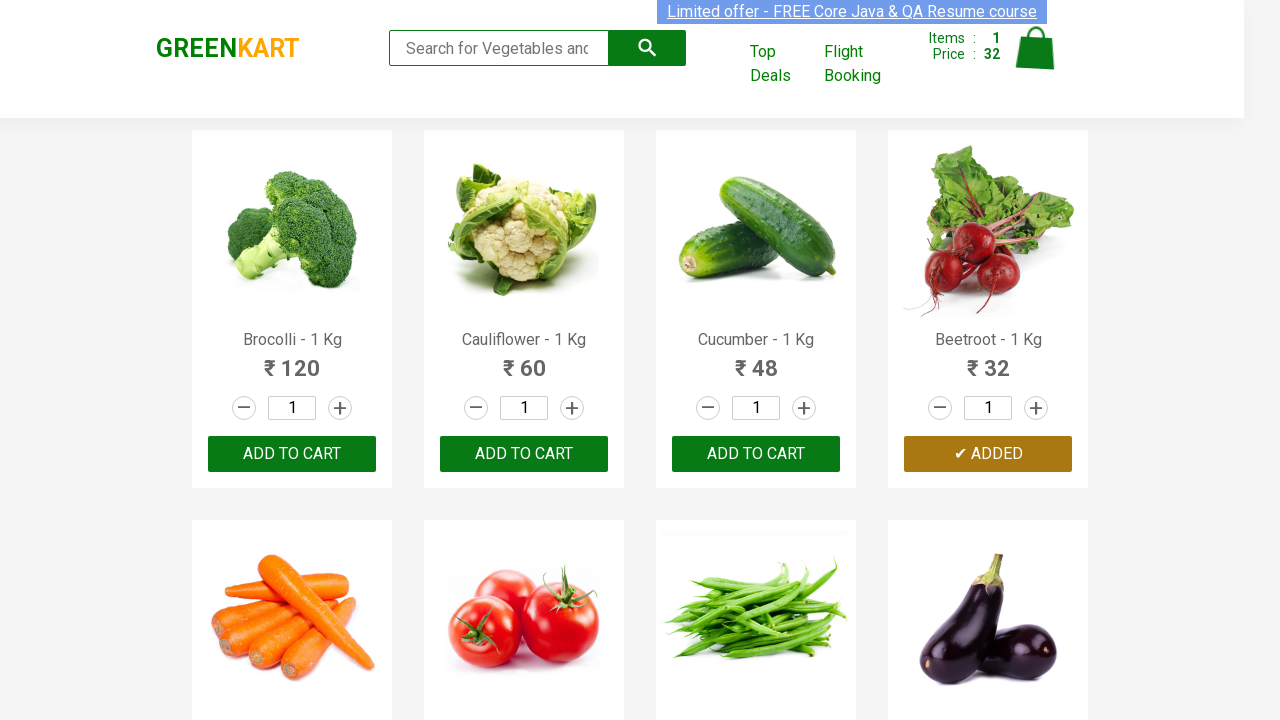

Retrieved text content from product at index 4
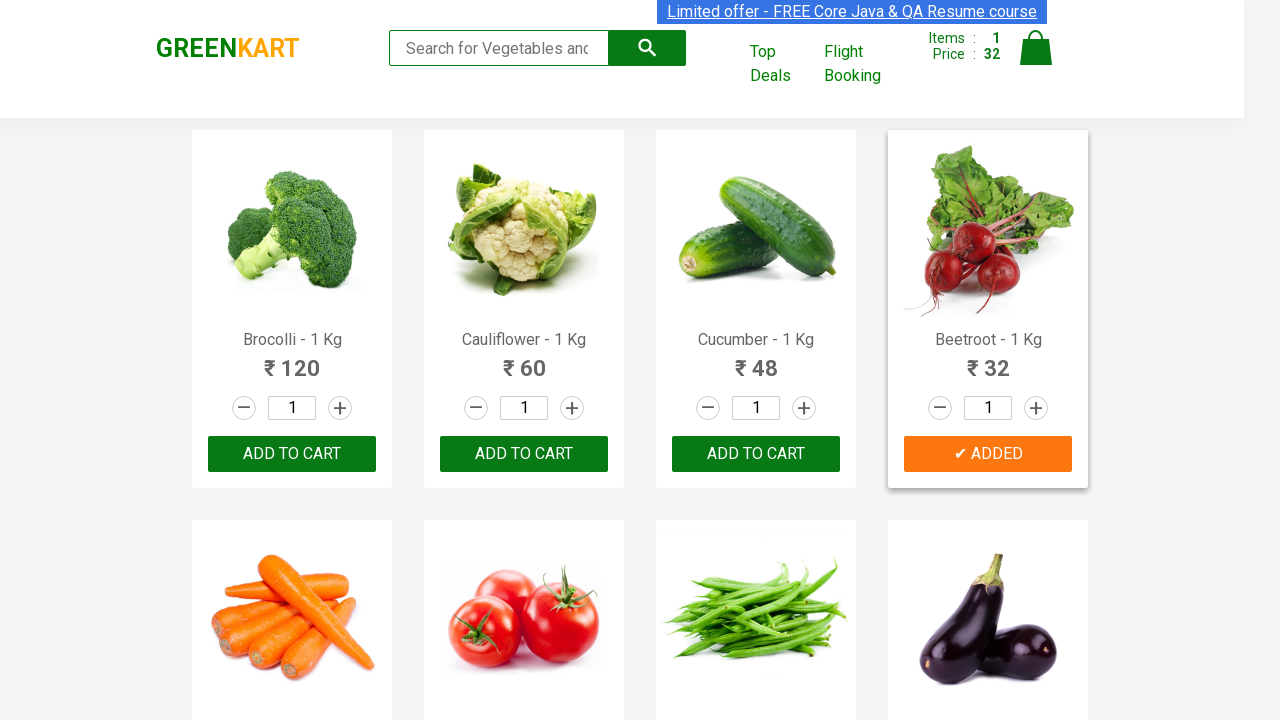

Retrieved text content from product at index 5
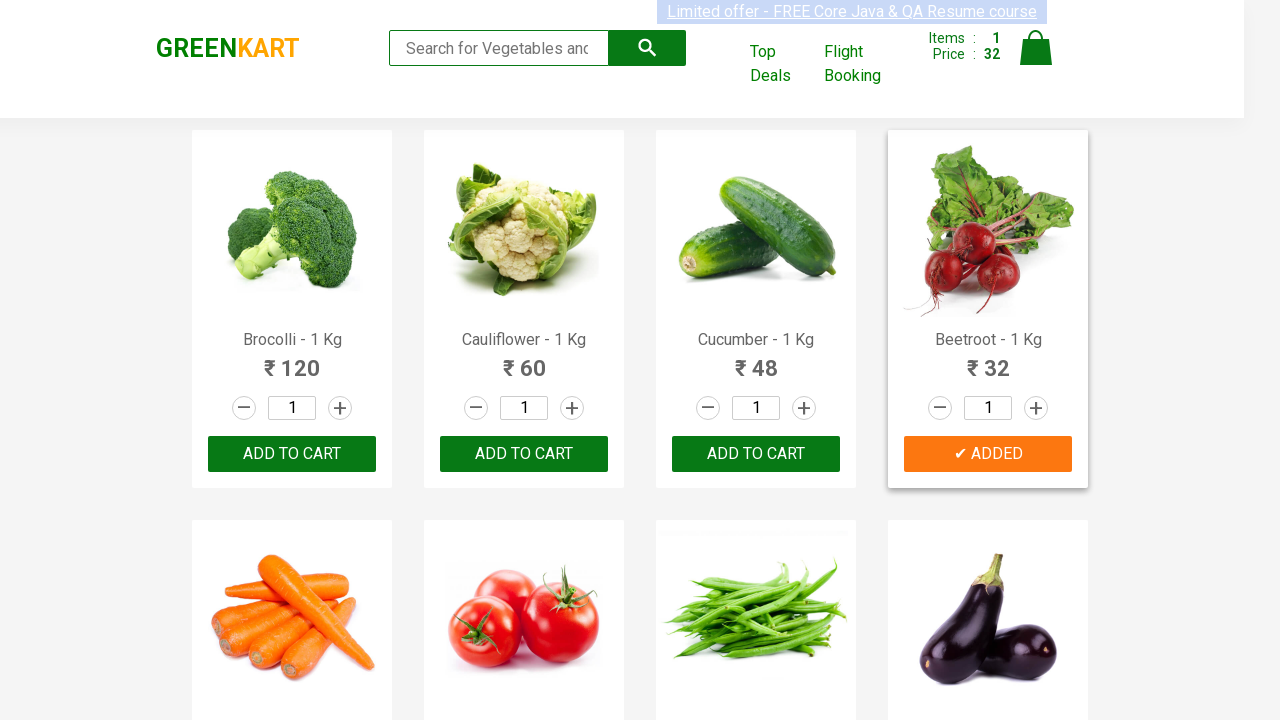

Clicked 'Add to Cart' button for Tomato at (524, 360) on div.product-action button[type='button'] >> nth=5
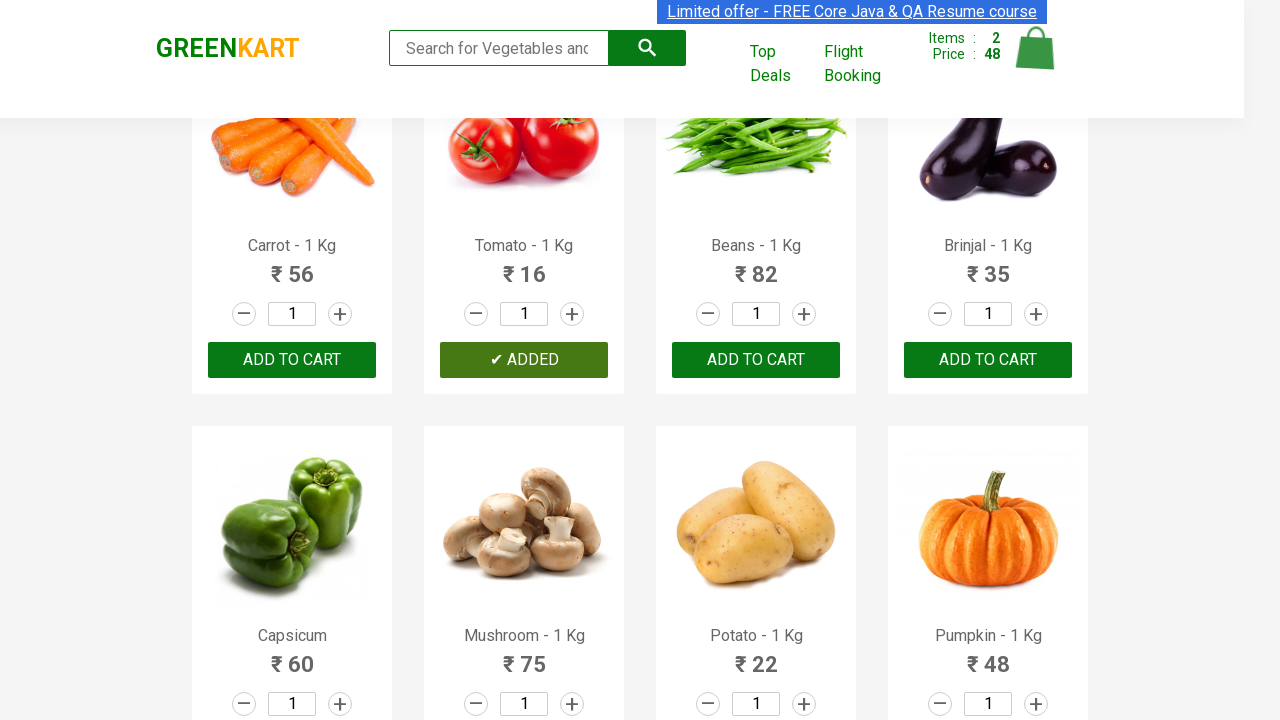

Retrieved text content from product at index 6
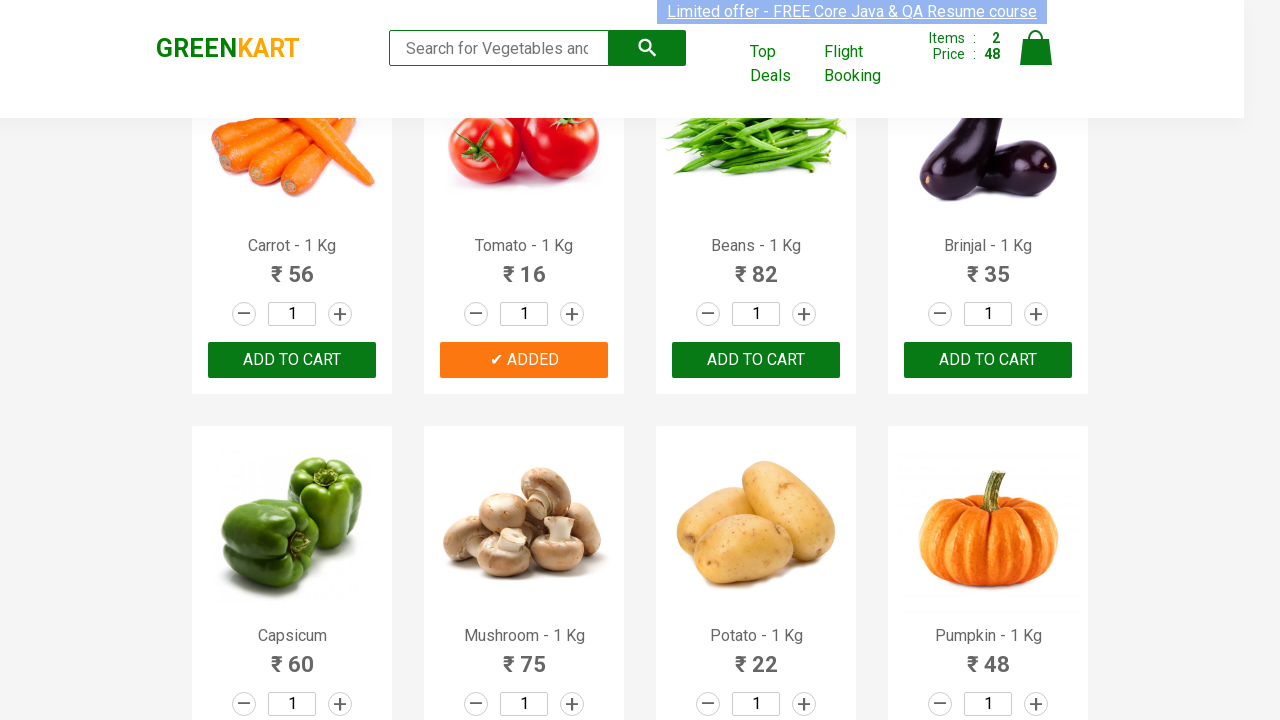

Retrieved text content from product at index 7
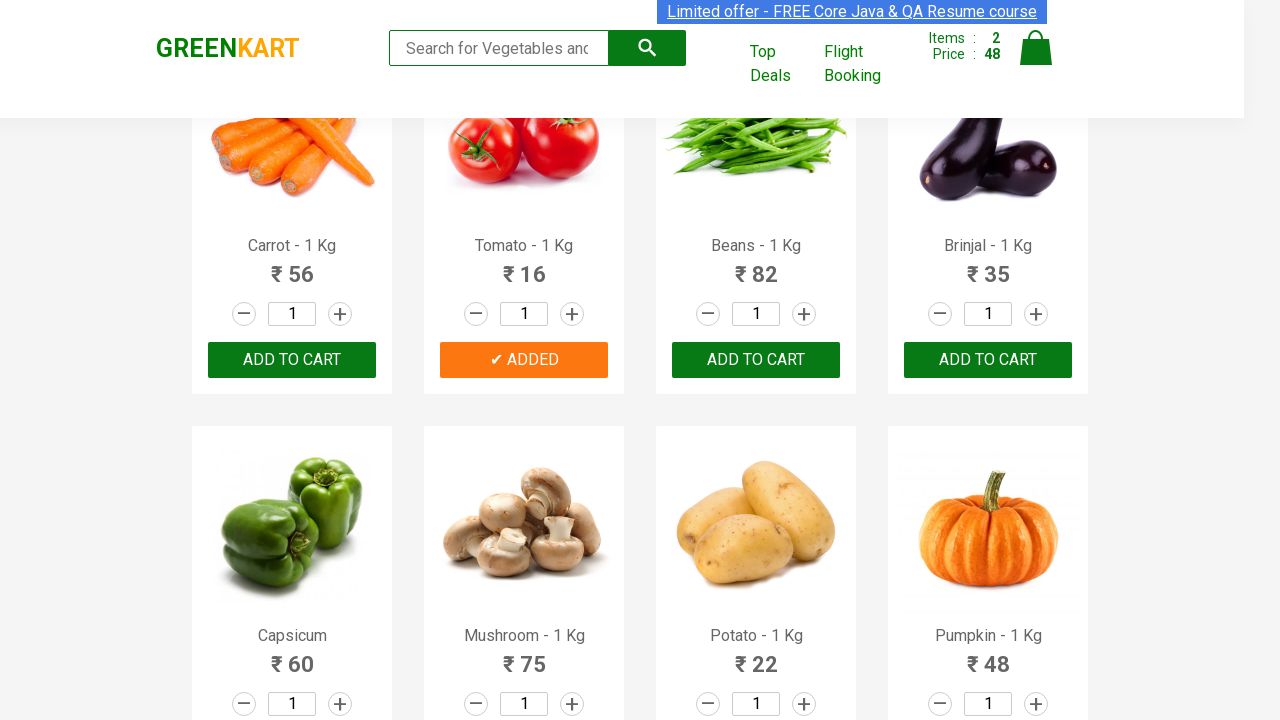

Retrieved text content from product at index 8
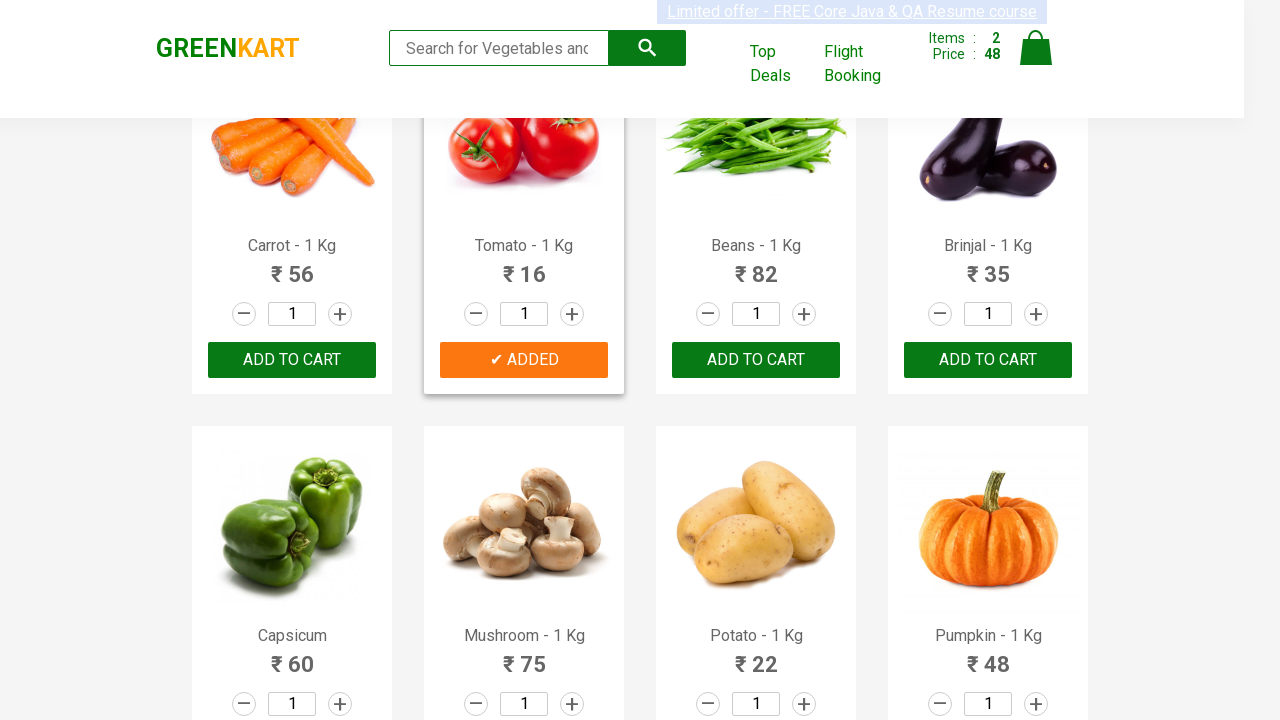

Clicked 'Add to Cart' button for Capsicum at (292, 360) on div.product-action button[type='button'] >> nth=8
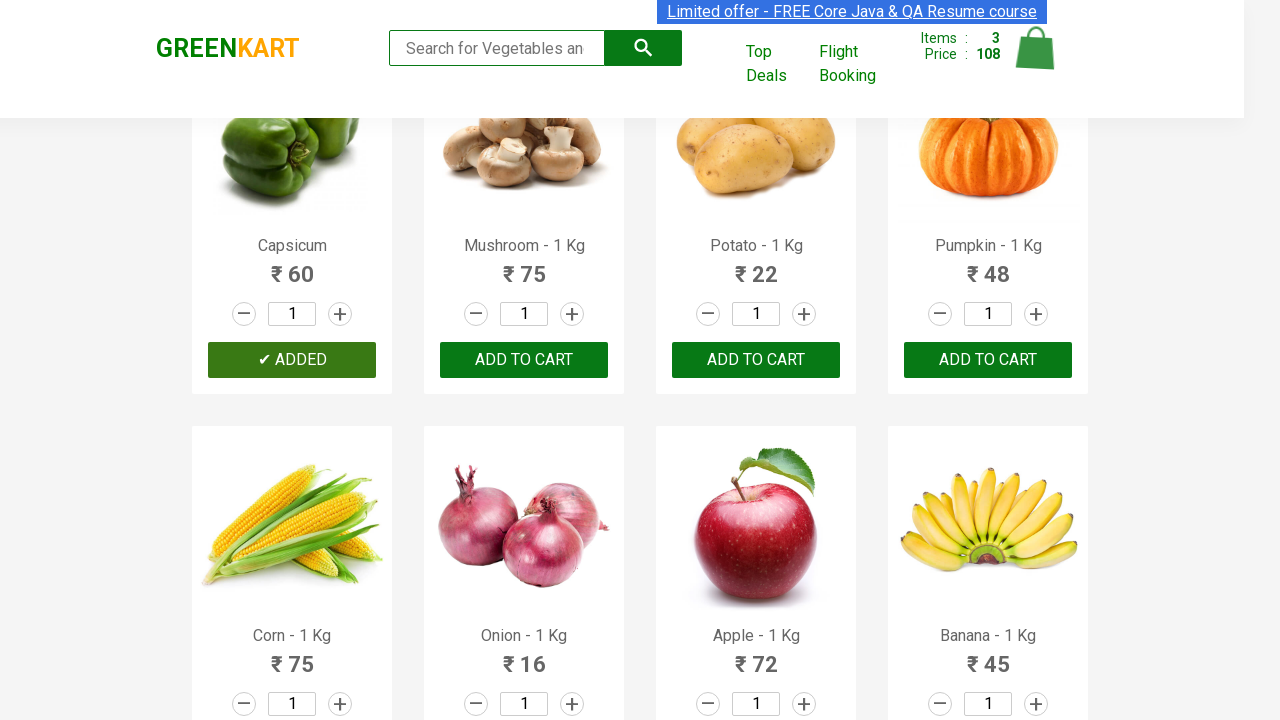

Retrieved text content from product at index 9
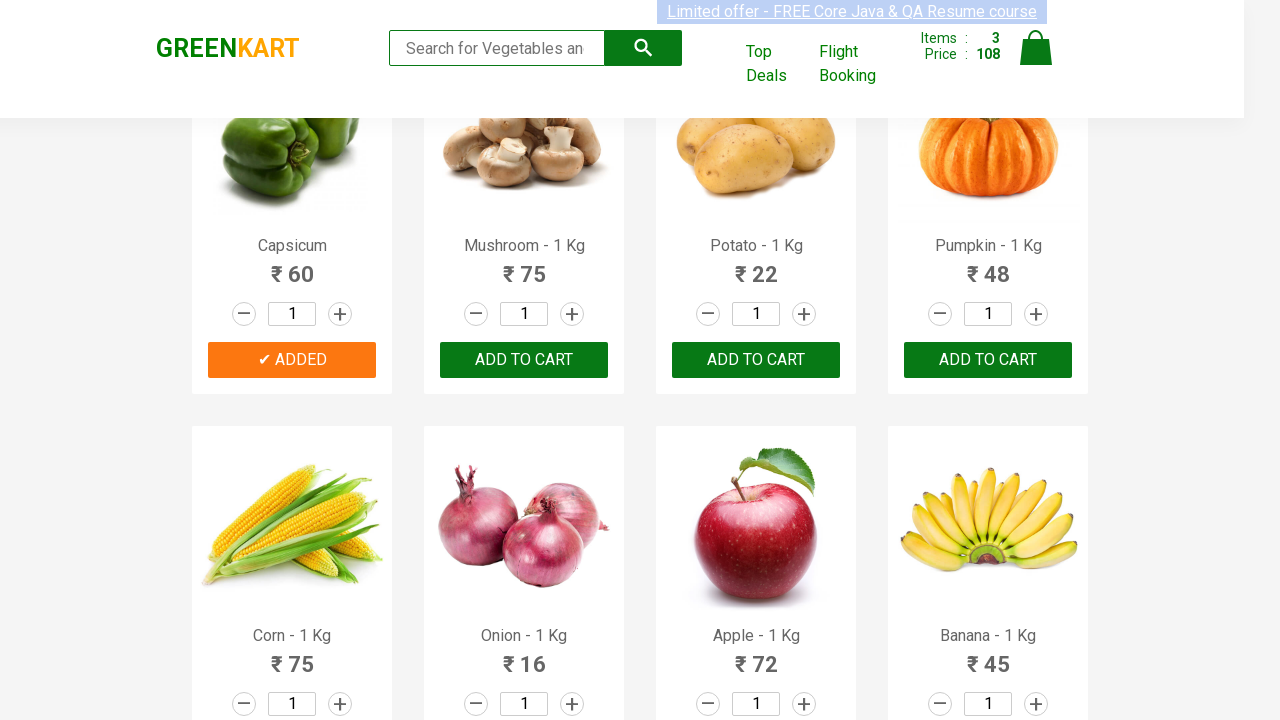

Retrieved text content from product at index 10
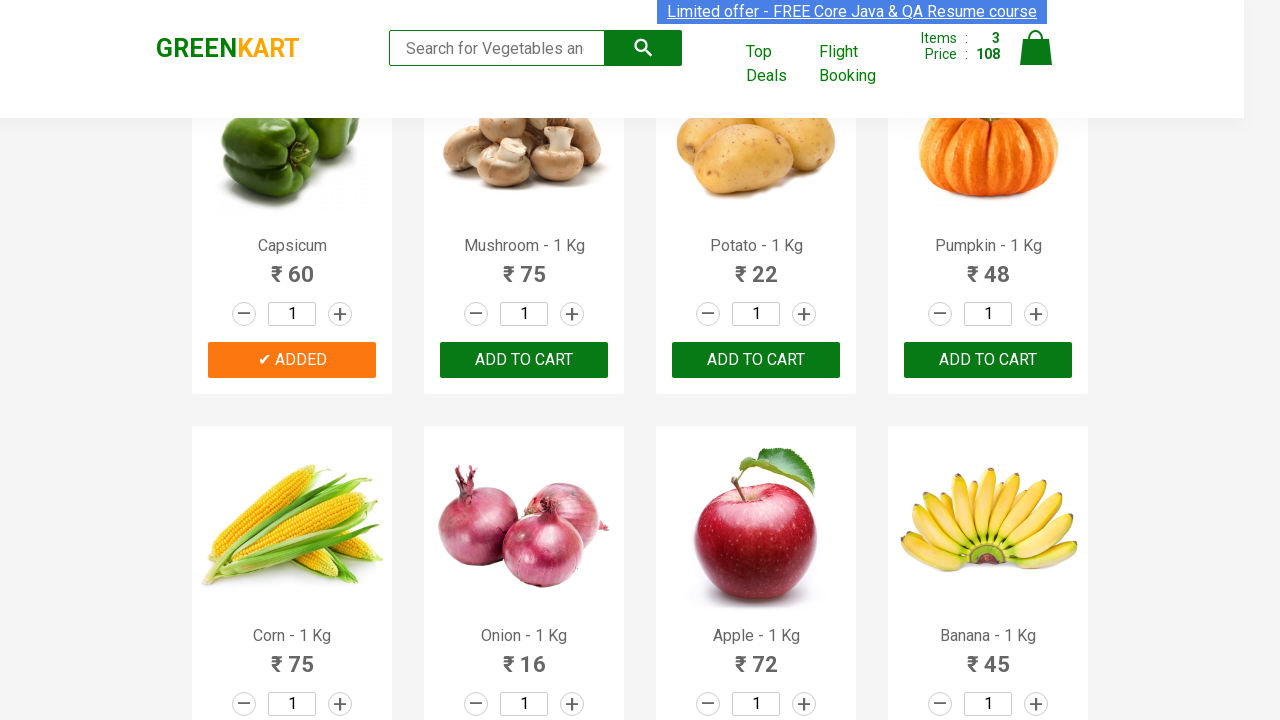

Retrieved text content from product at index 11
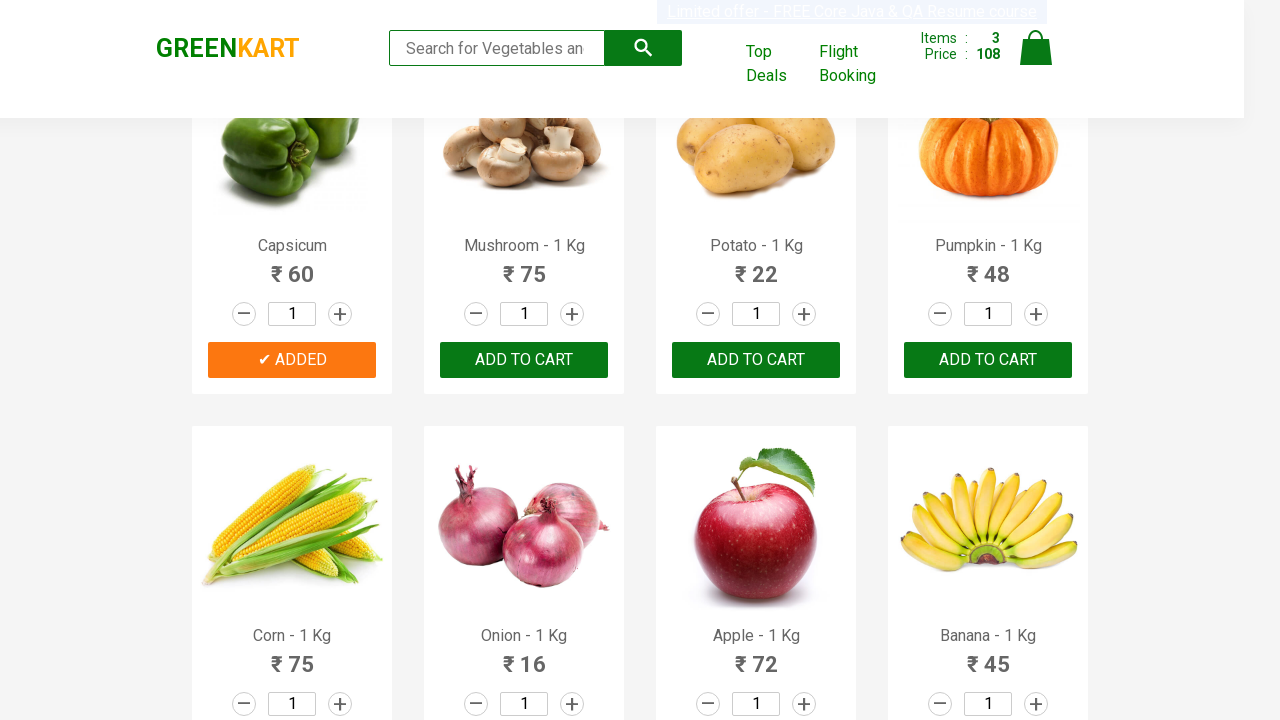

Retrieved text content from product at index 12
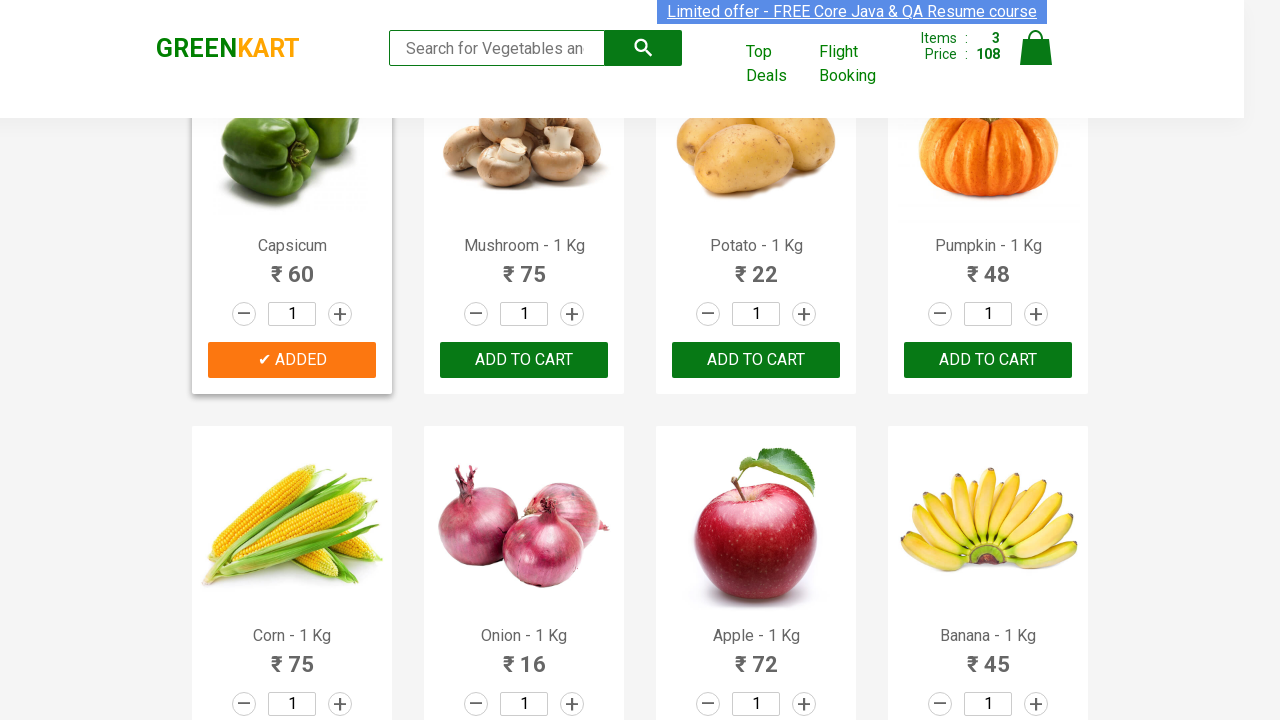

Retrieved text content from product at index 13
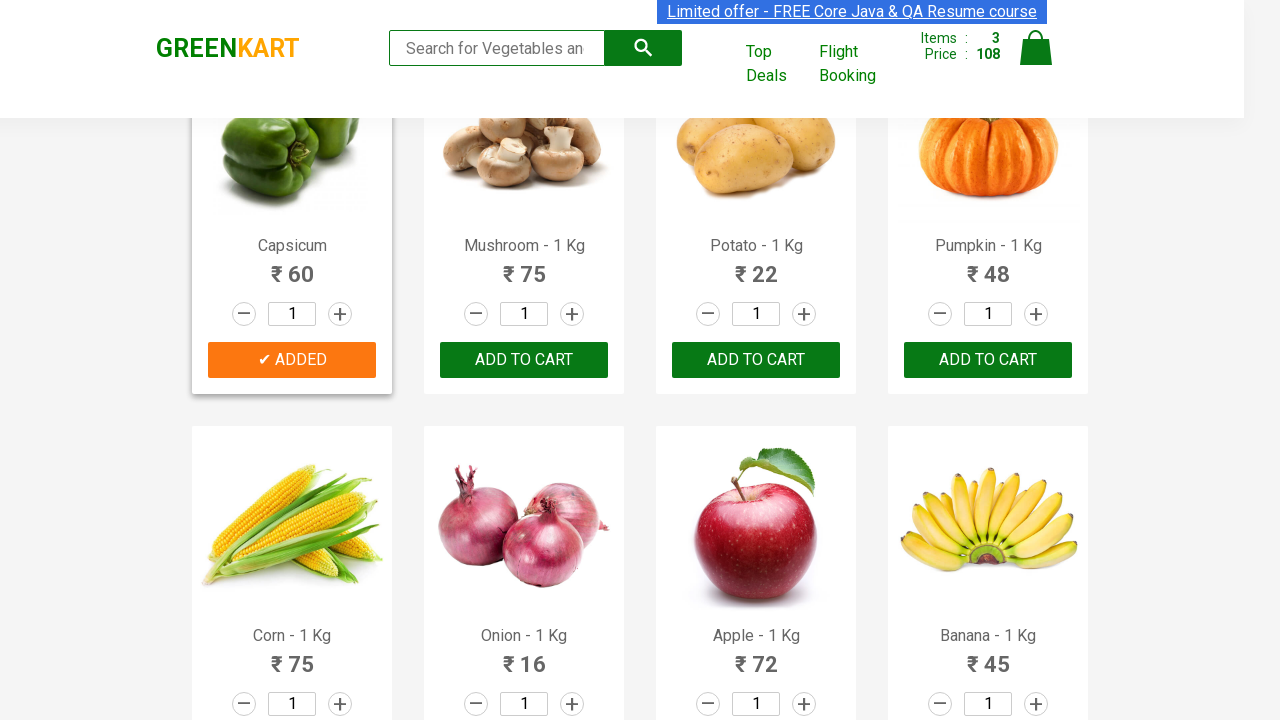

Retrieved text content from product at index 14
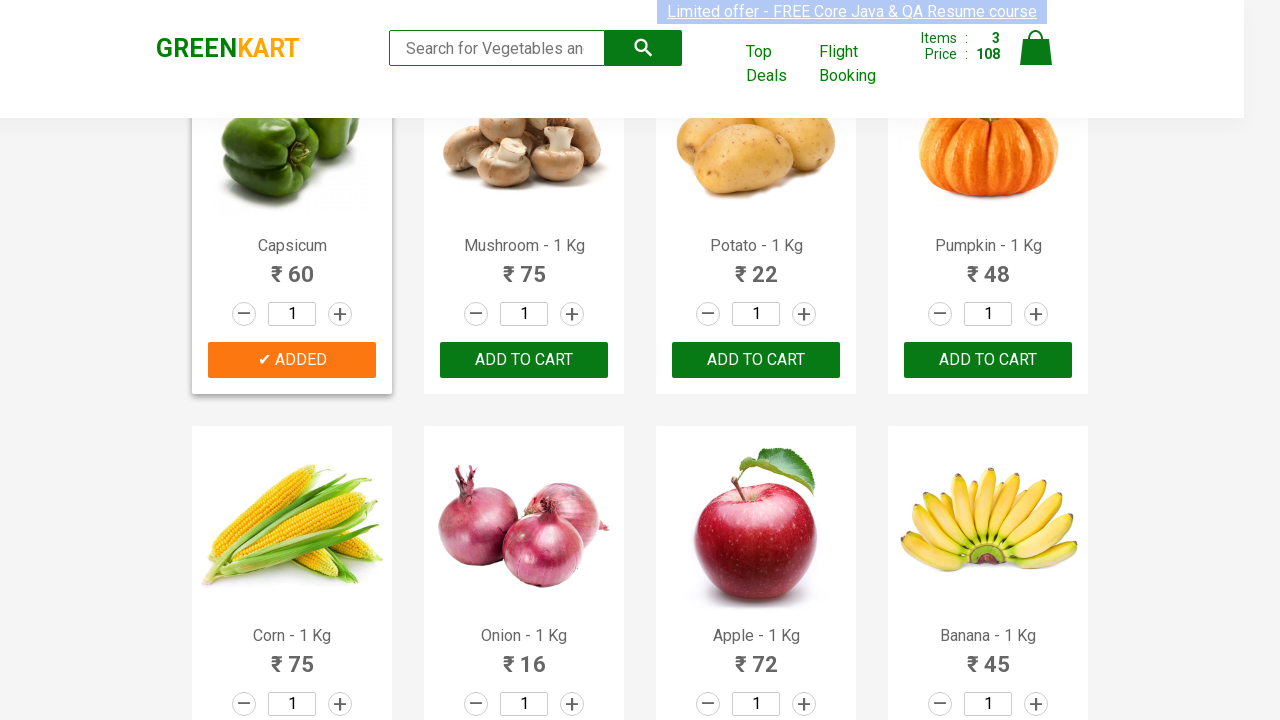

Retrieved text content from product at index 15
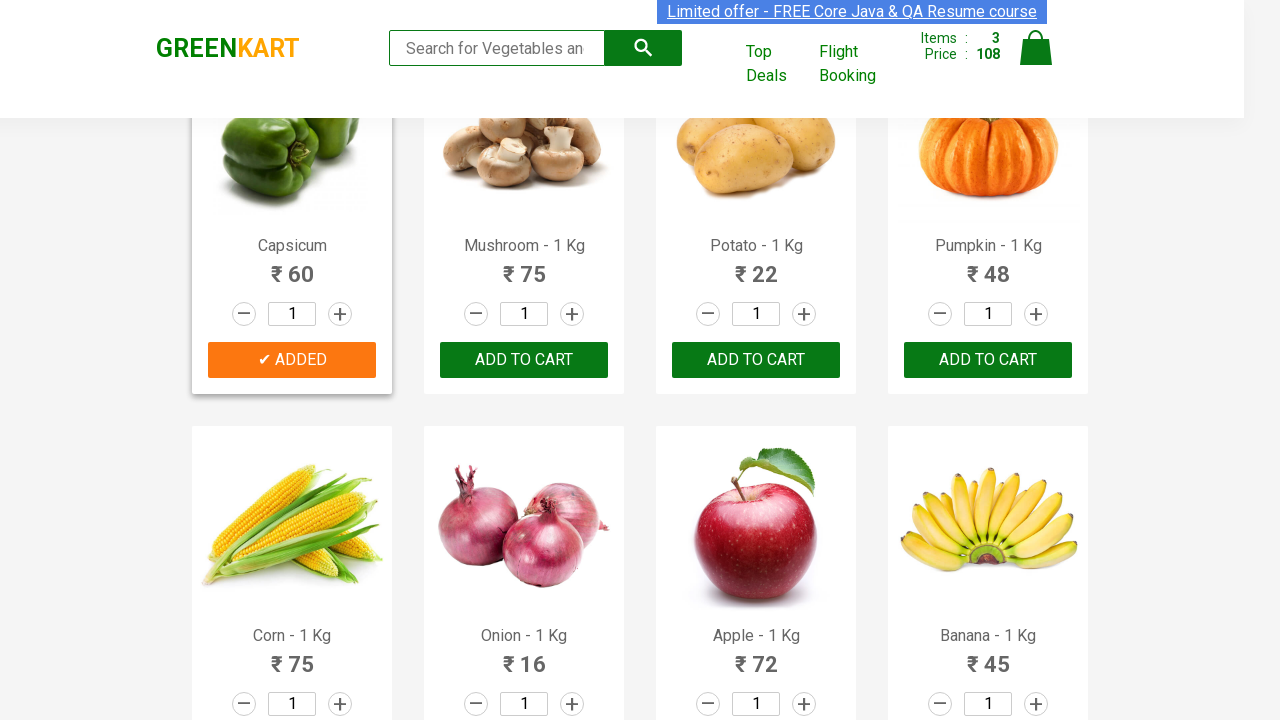

Clicked 'Add to Cart' button for Banana at (988, 360) on div.product-action button[type='button'] >> nth=15
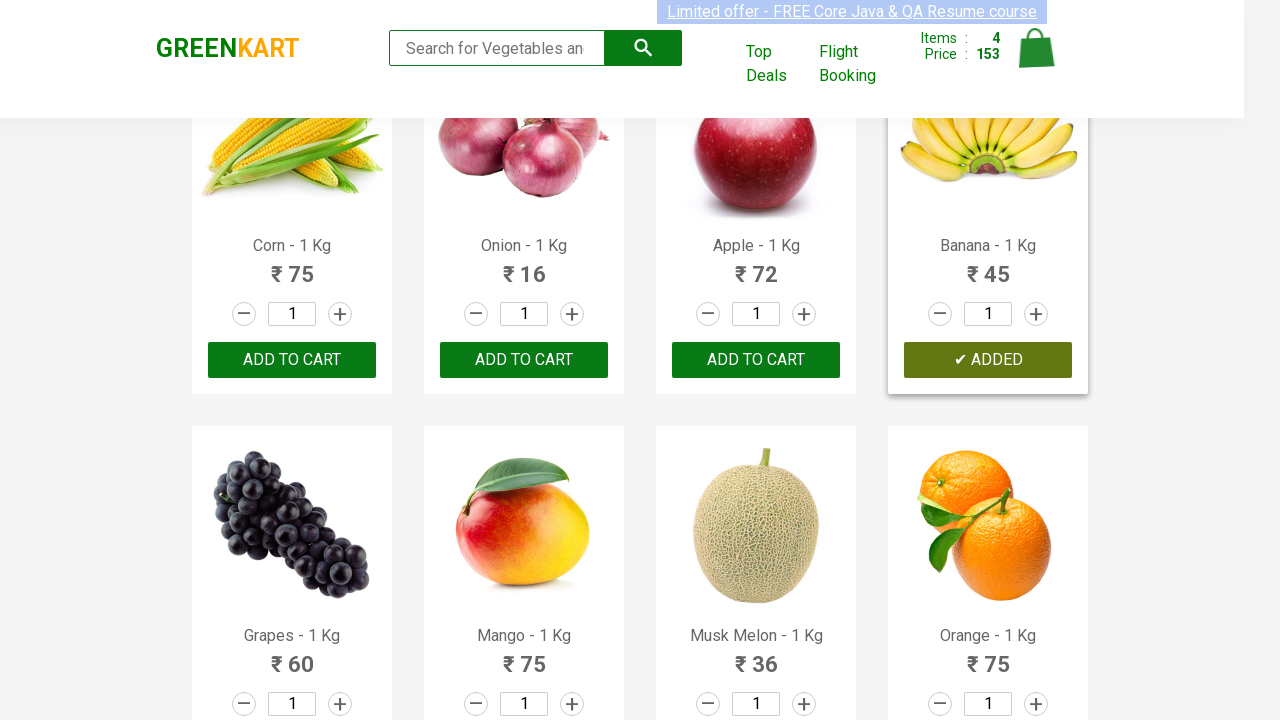

Clicked on cart icon at (1036, 48) on img[alt='Cart']
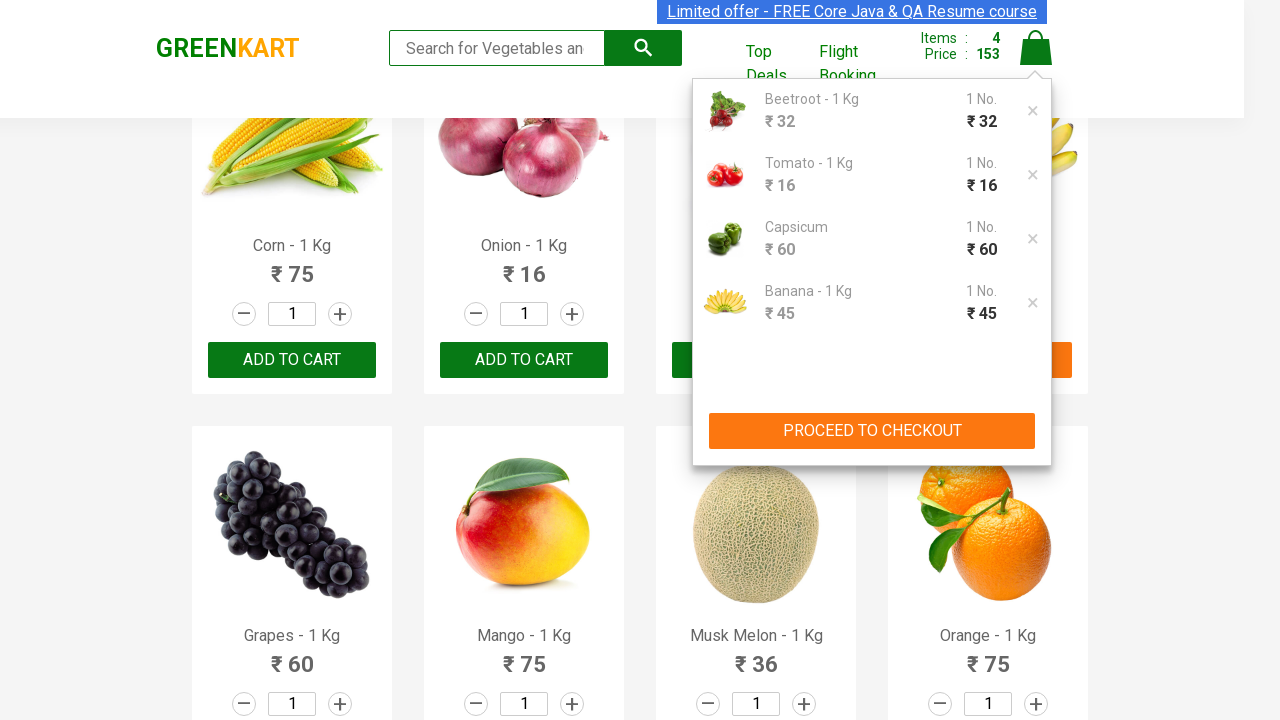

Clicked 'PROCEED TO CHECKOUT' button at (872, 431) on xpath=//button[text()='PROCEED TO CHECKOUT']
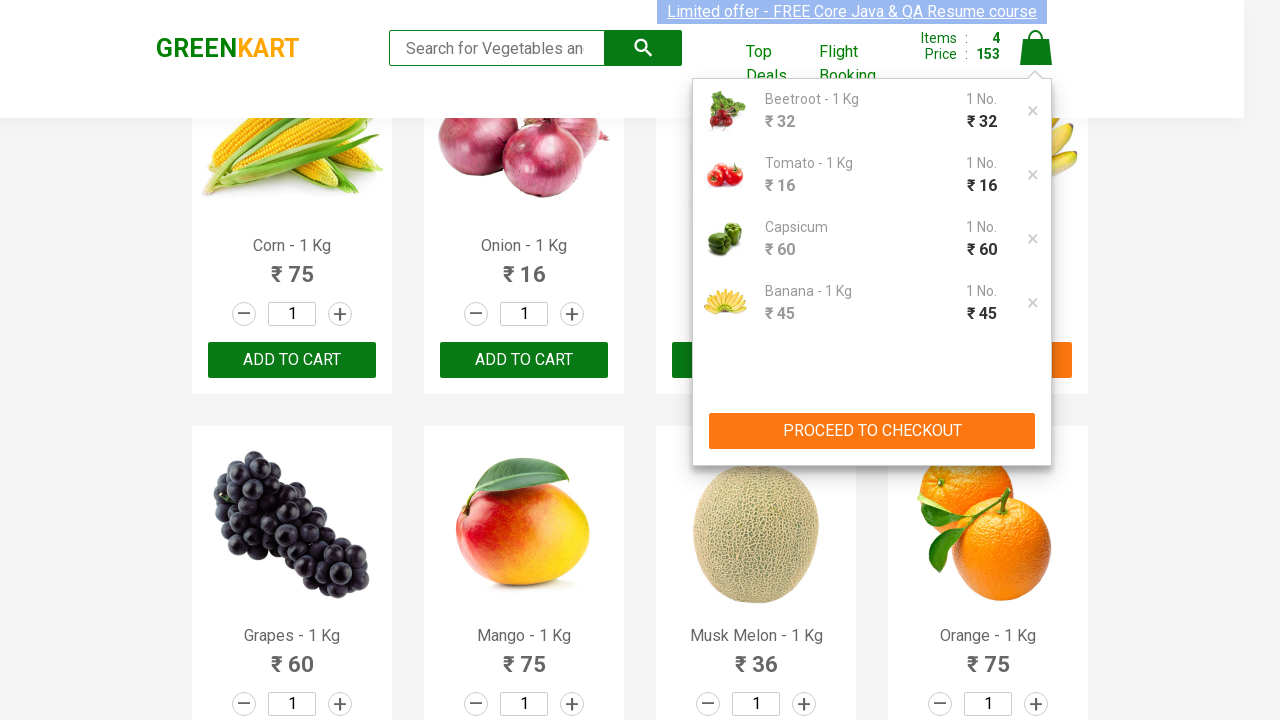

Promo code field is visible
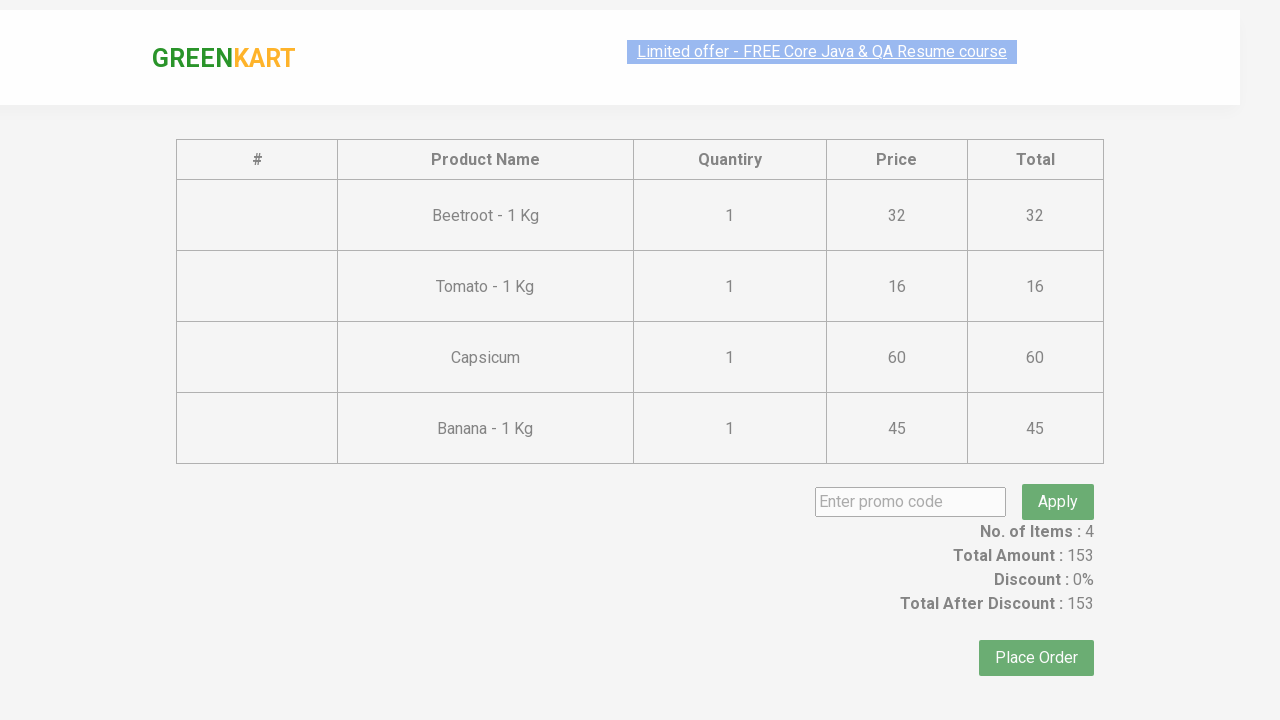

Entered promo code 'rahulshettyacademy' on .promoCode
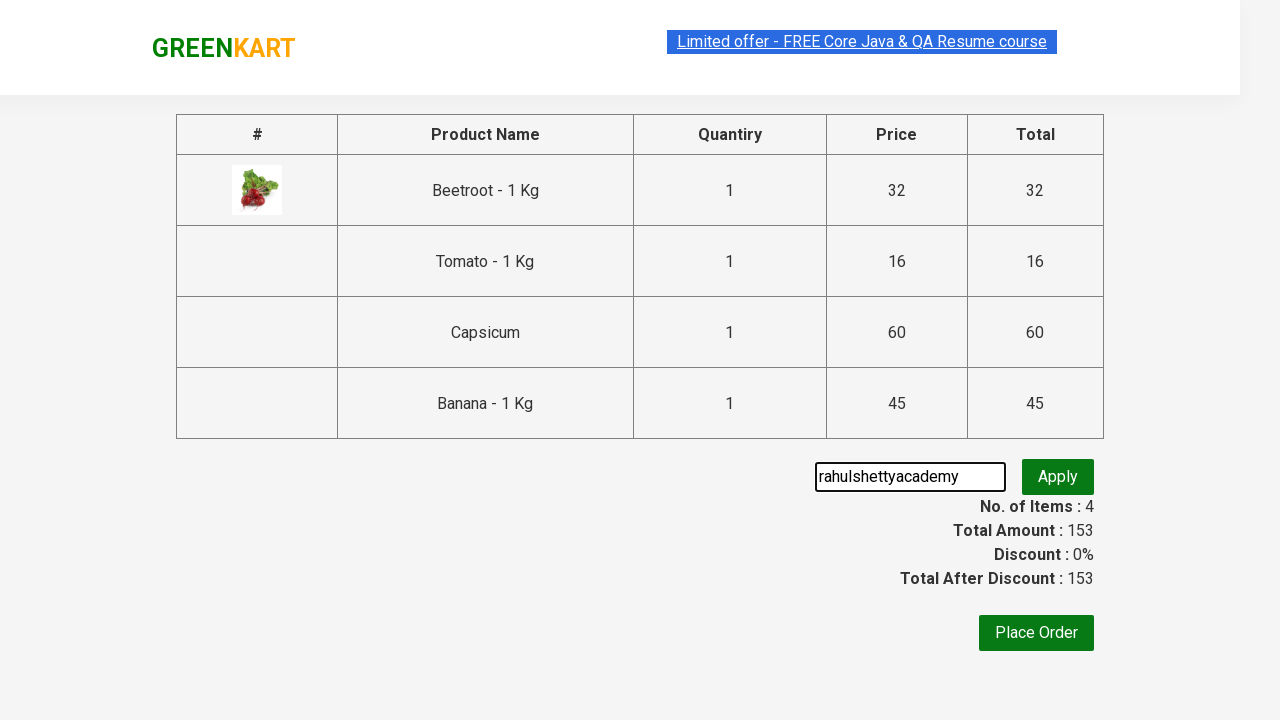

Clicked 'Apply' button to apply promo code at (1058, 477) on .promoBtn
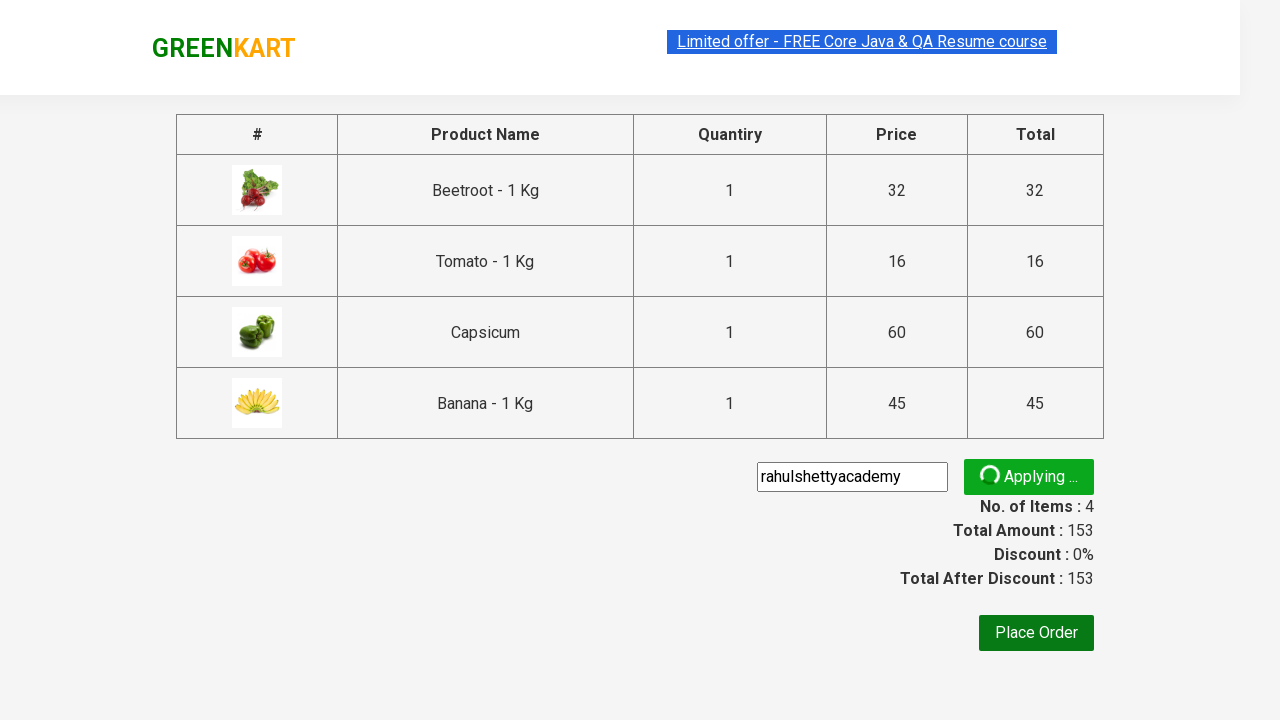

Promo confirmation message appeared
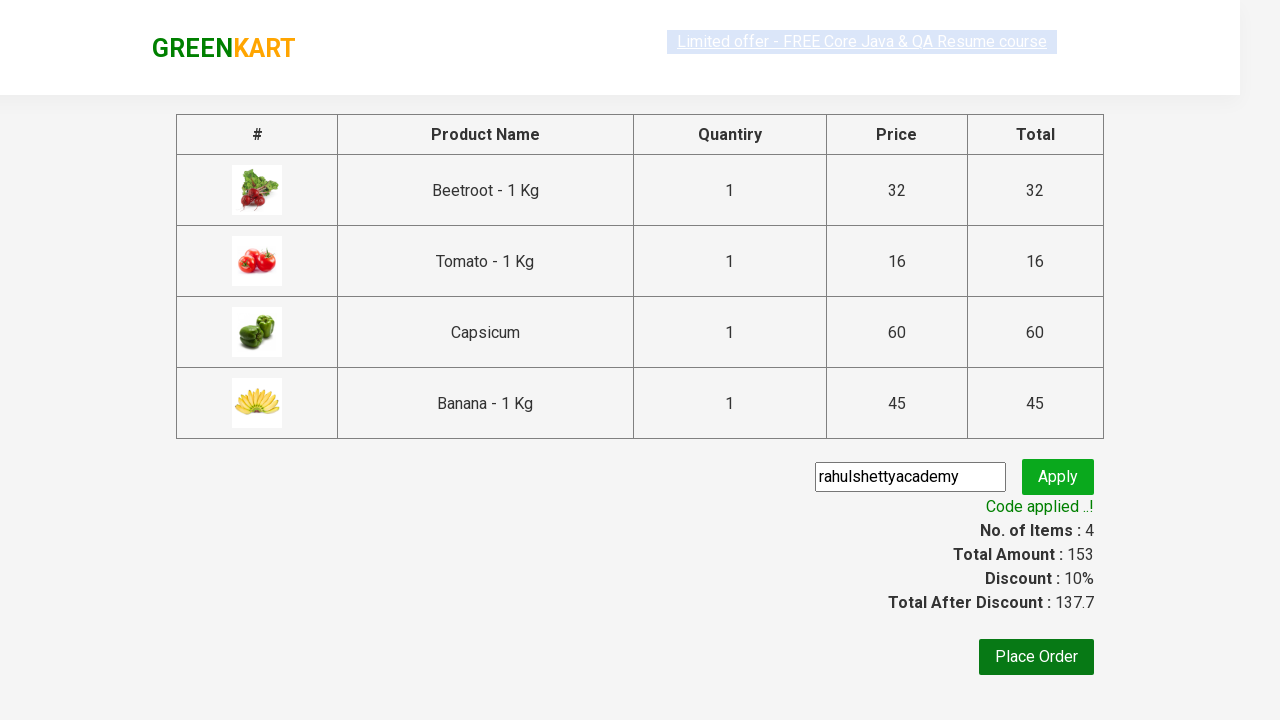

Verified promo code message: 'Code applied ..!'
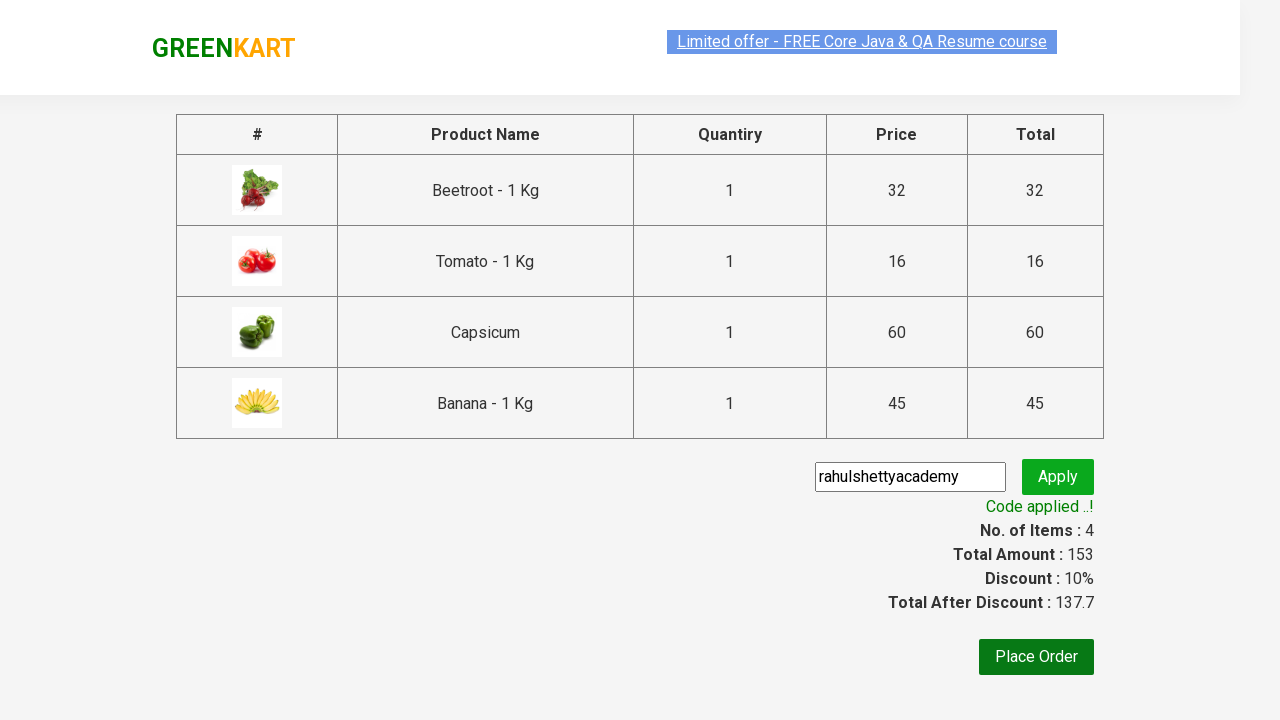

Clicked 'Place Order' button to complete purchase at (1036, 657) on xpath=//button[text()='Place Order']
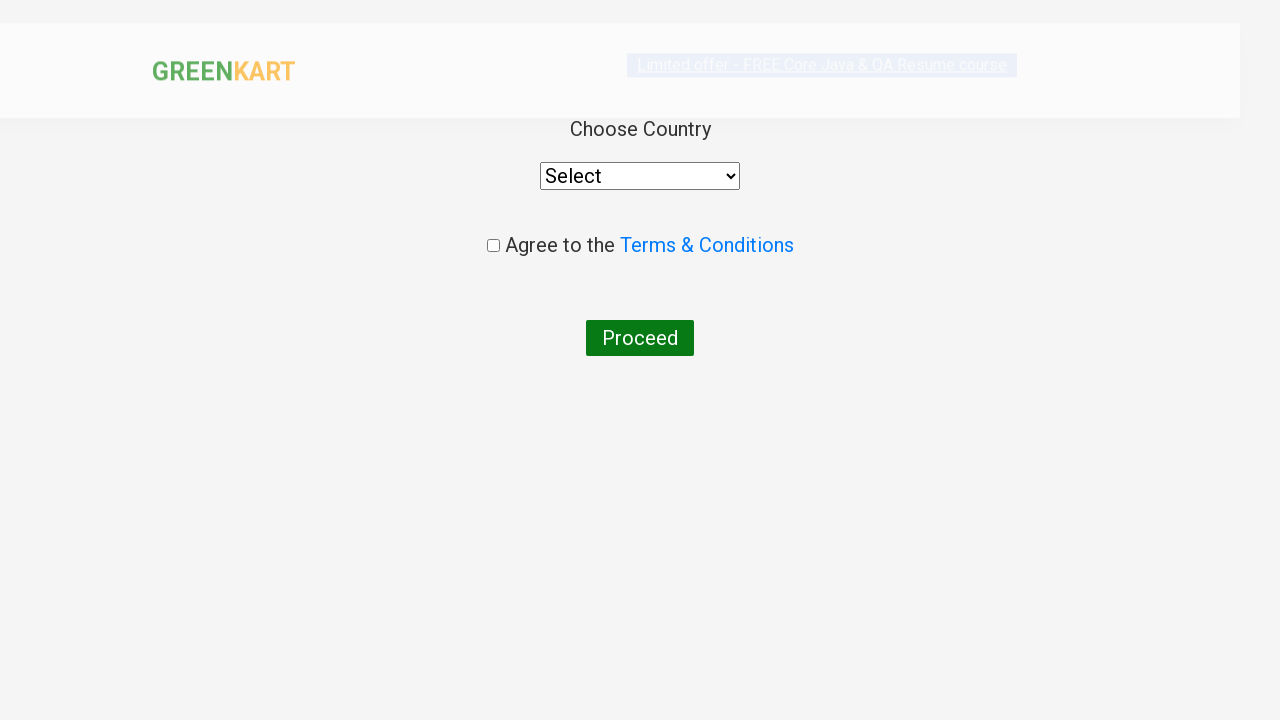

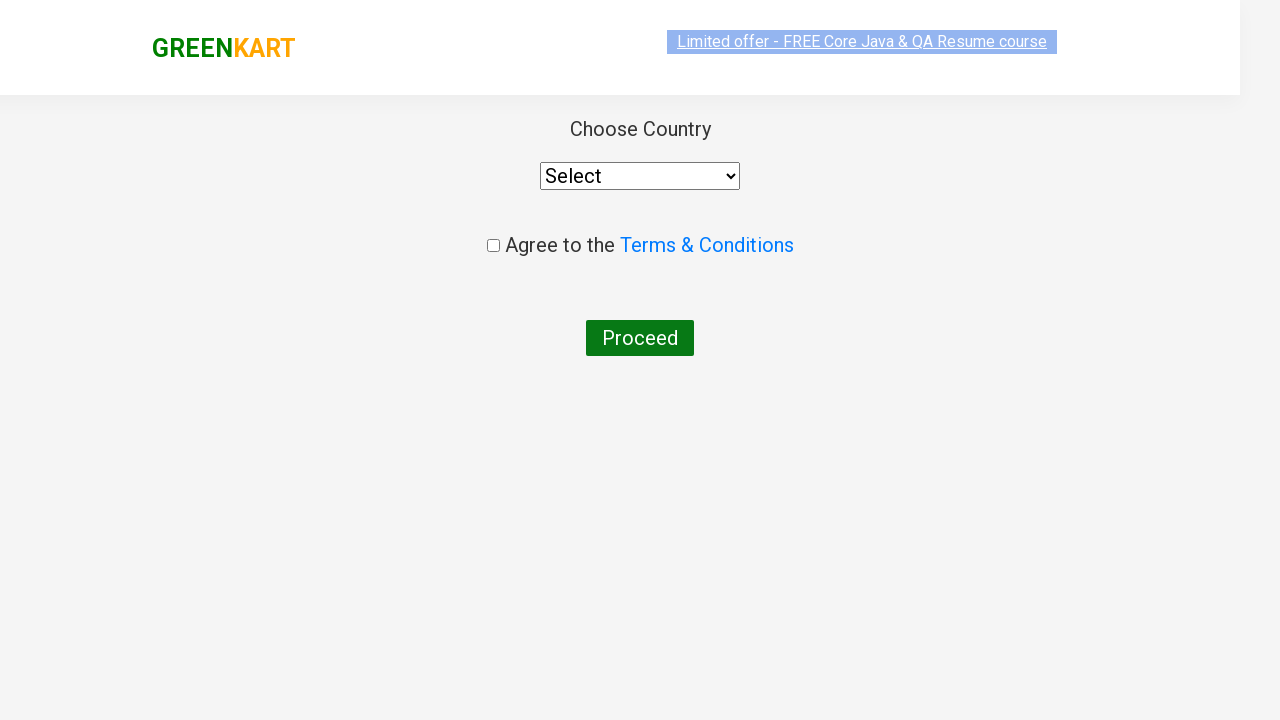